Tests finding a link by partial text (calculated mathematical value), clicking it, then filling out a form with personal information (first name, last name, city, country) and submitting it.

Starting URL: http://suninjuly.github.io/find_link_text

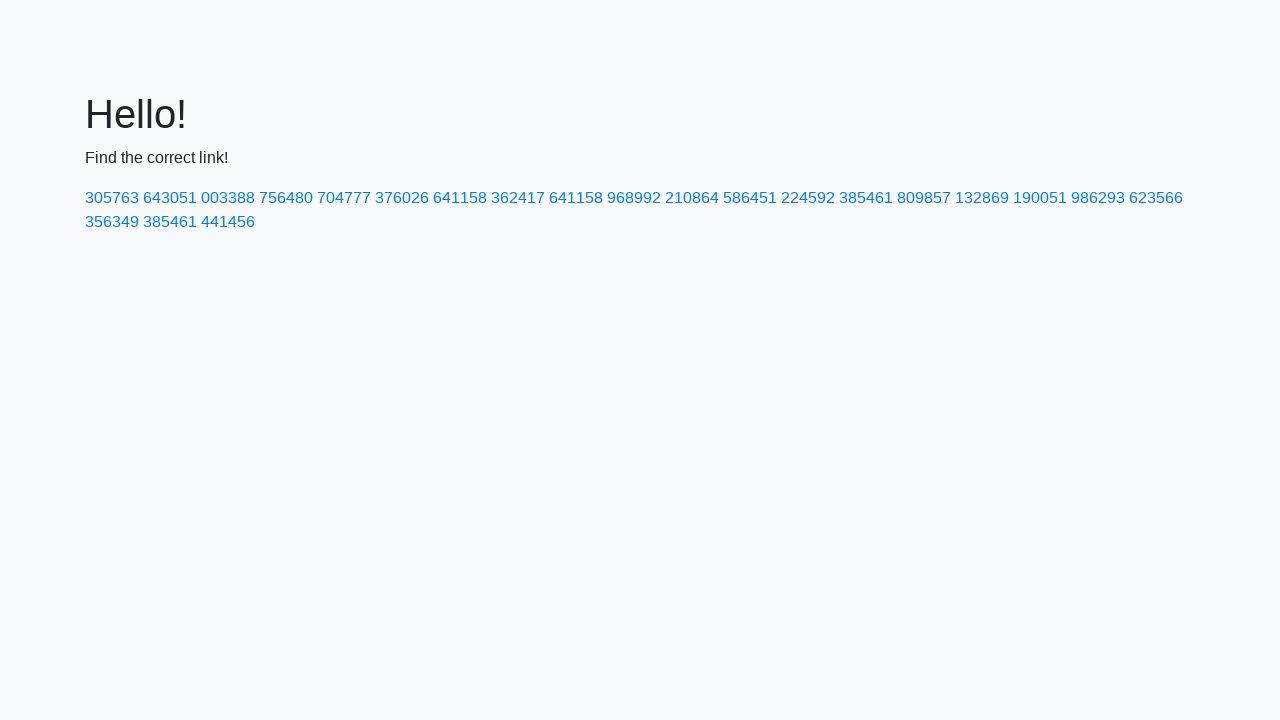

Clicked link with calculated text value: 224592 at (808, 198) on a:has-text('224592')
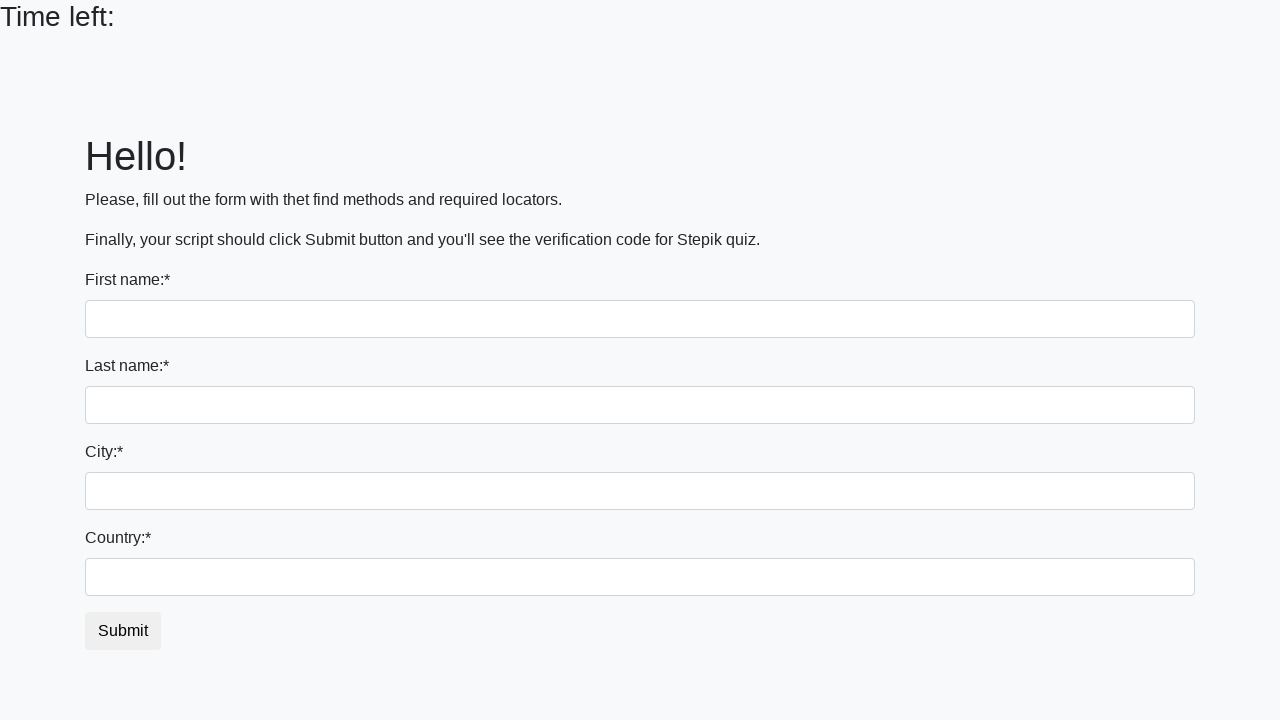

Filled first name field with 'Ivan' on input
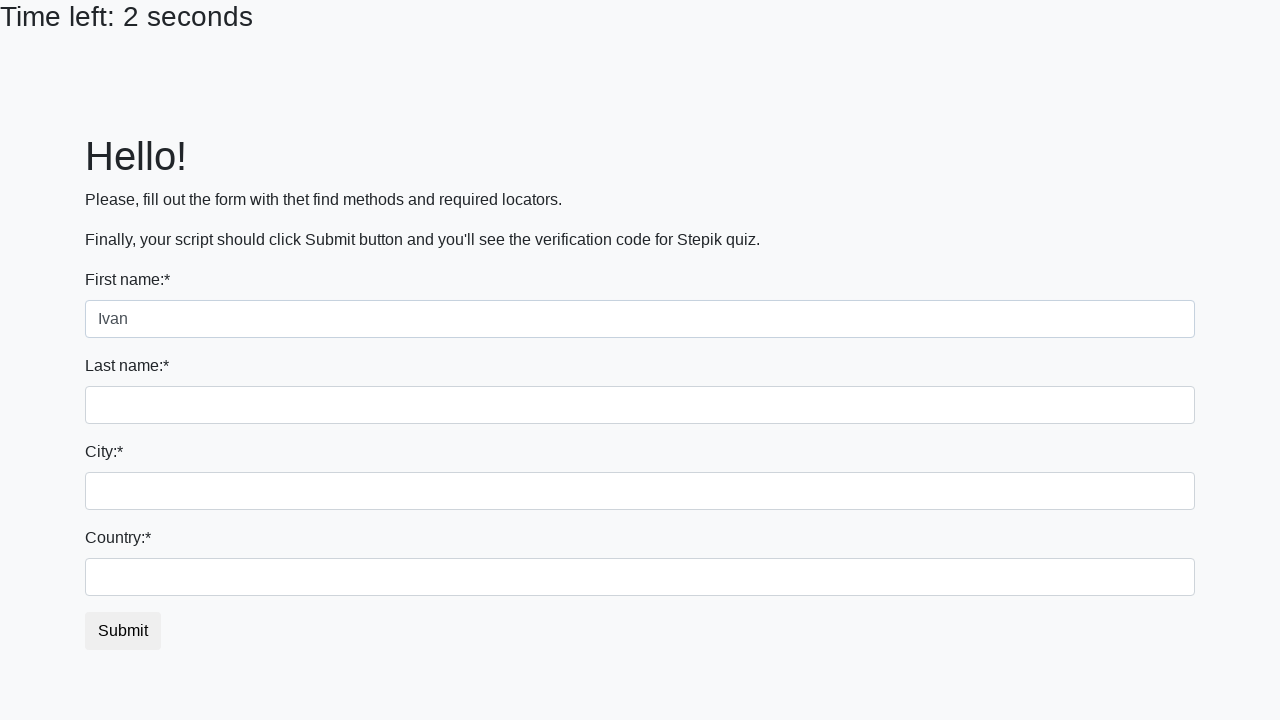

Filled last name field with 'Petrov' on input[name='last_name']
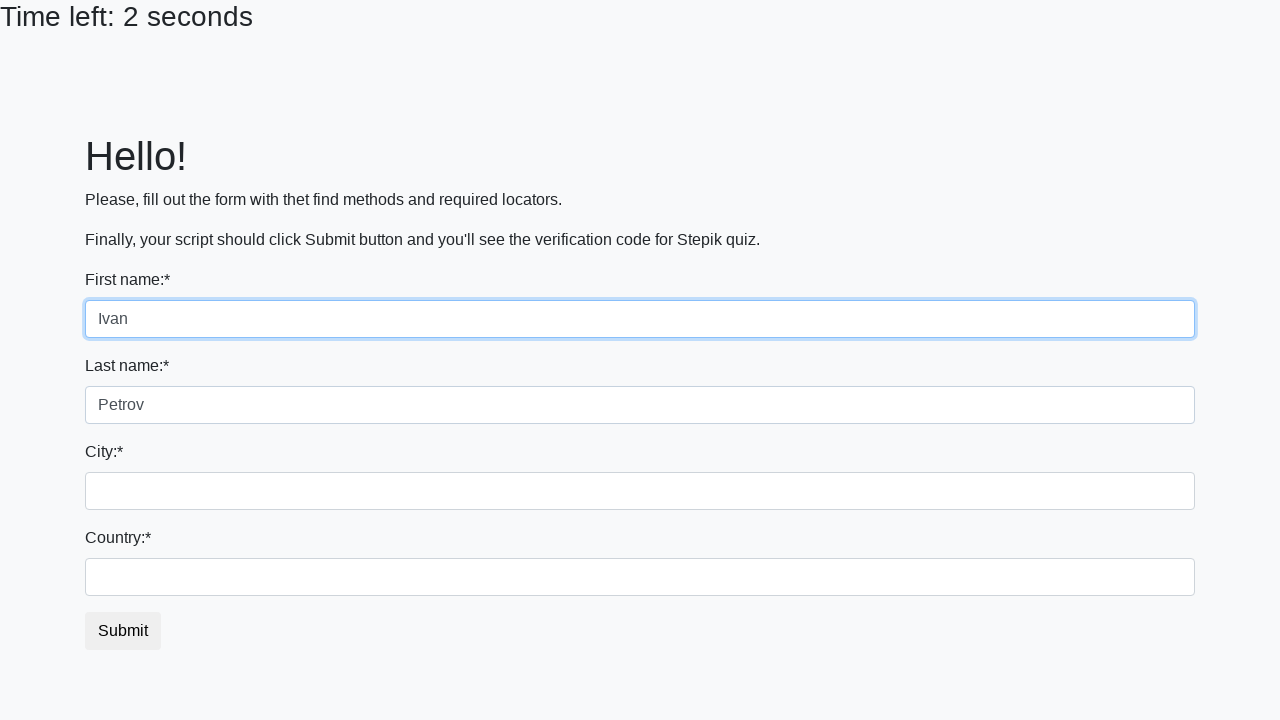

Filled city field with 'Smolensk' on .city
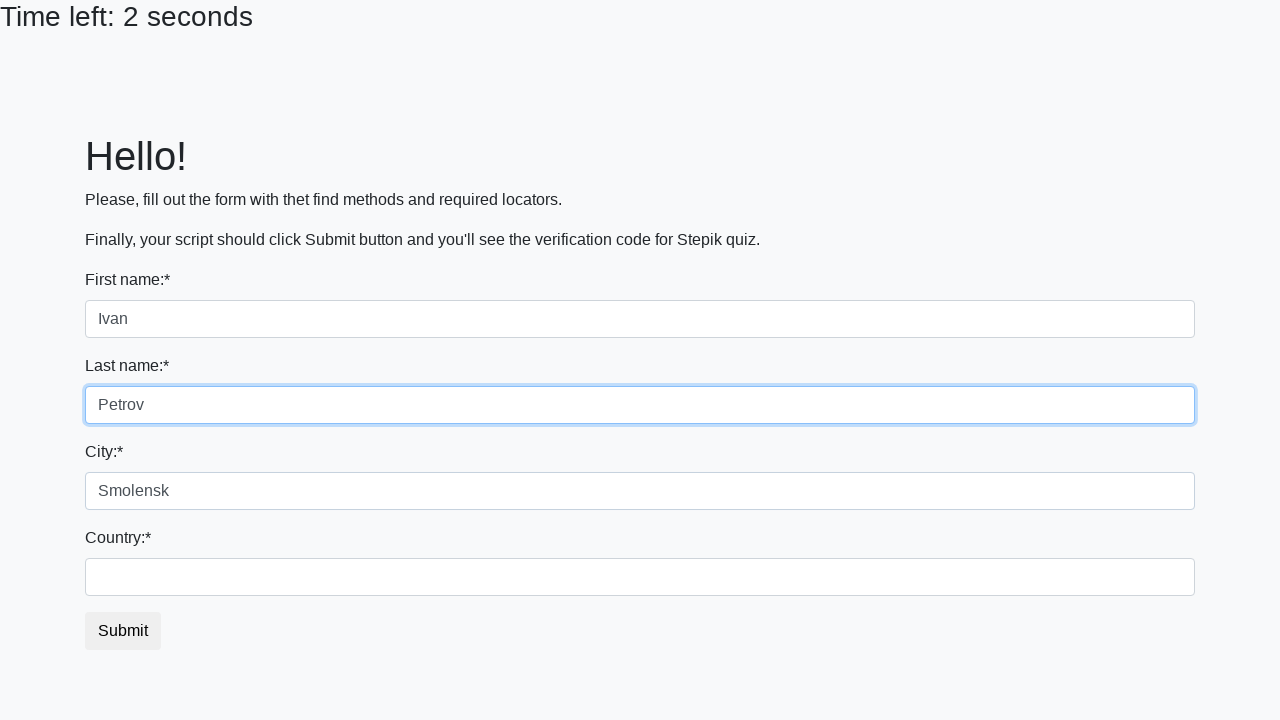

Filled country field with 'Russia' on #country
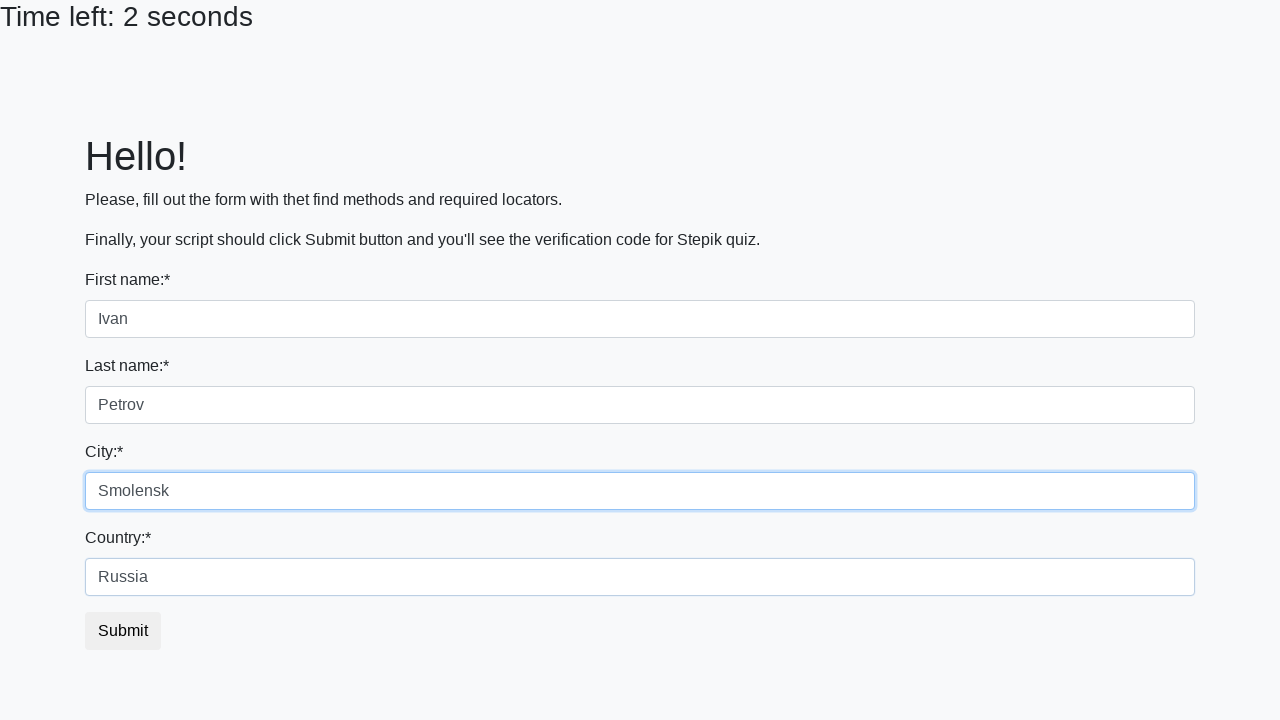

Clicked submit button to complete form submission at (123, 631) on button.btn
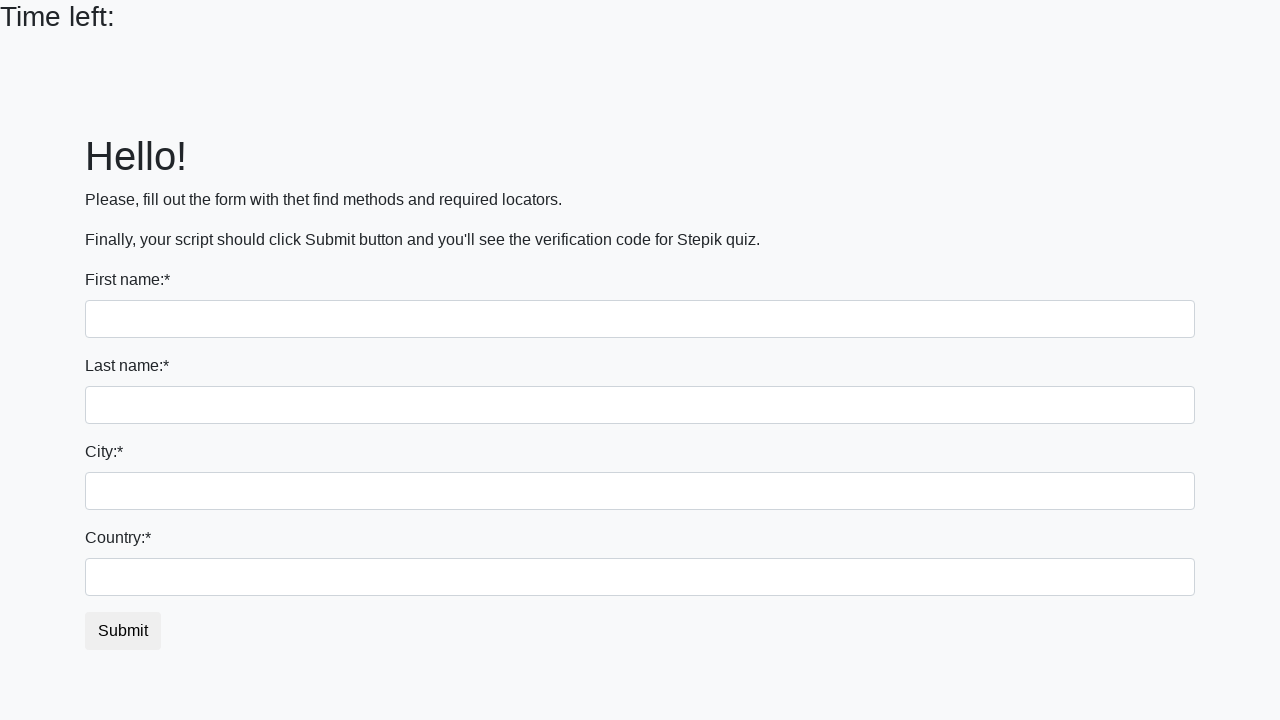

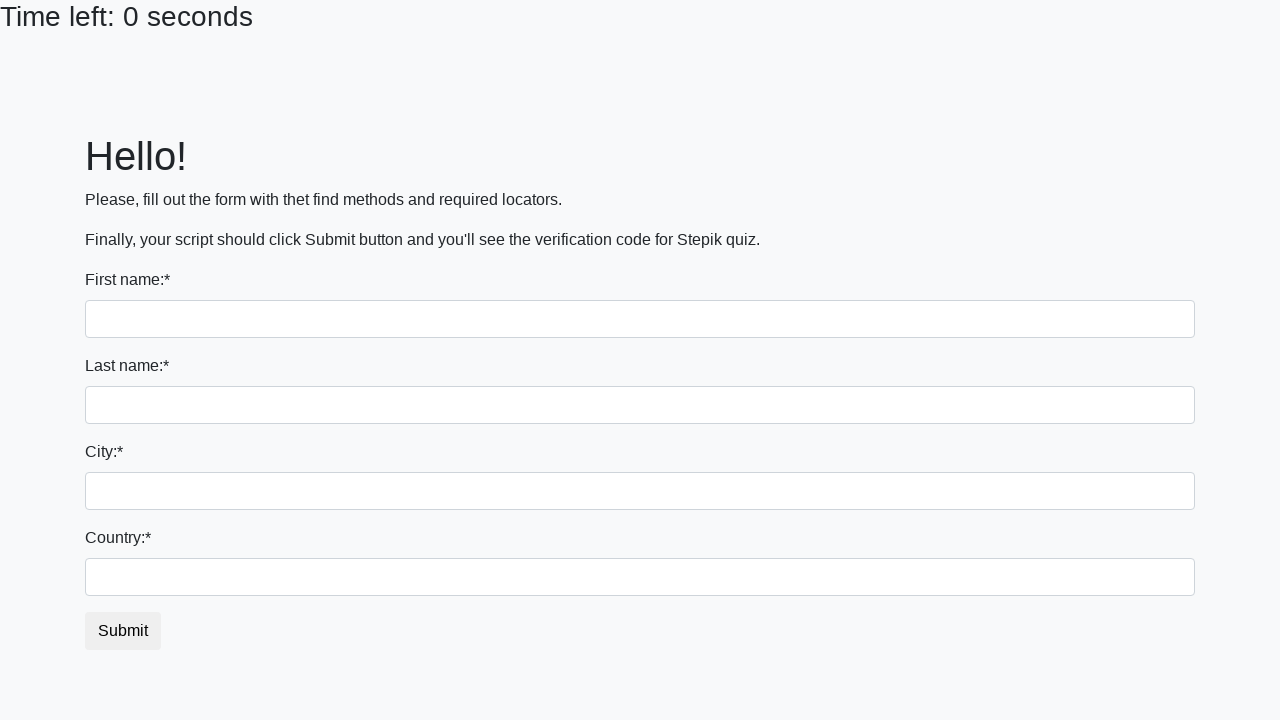